Tests number input field functionality by entering values, clearing, and re-entering different values

Starting URL: http://the-internet.herokuapp.com/inputs

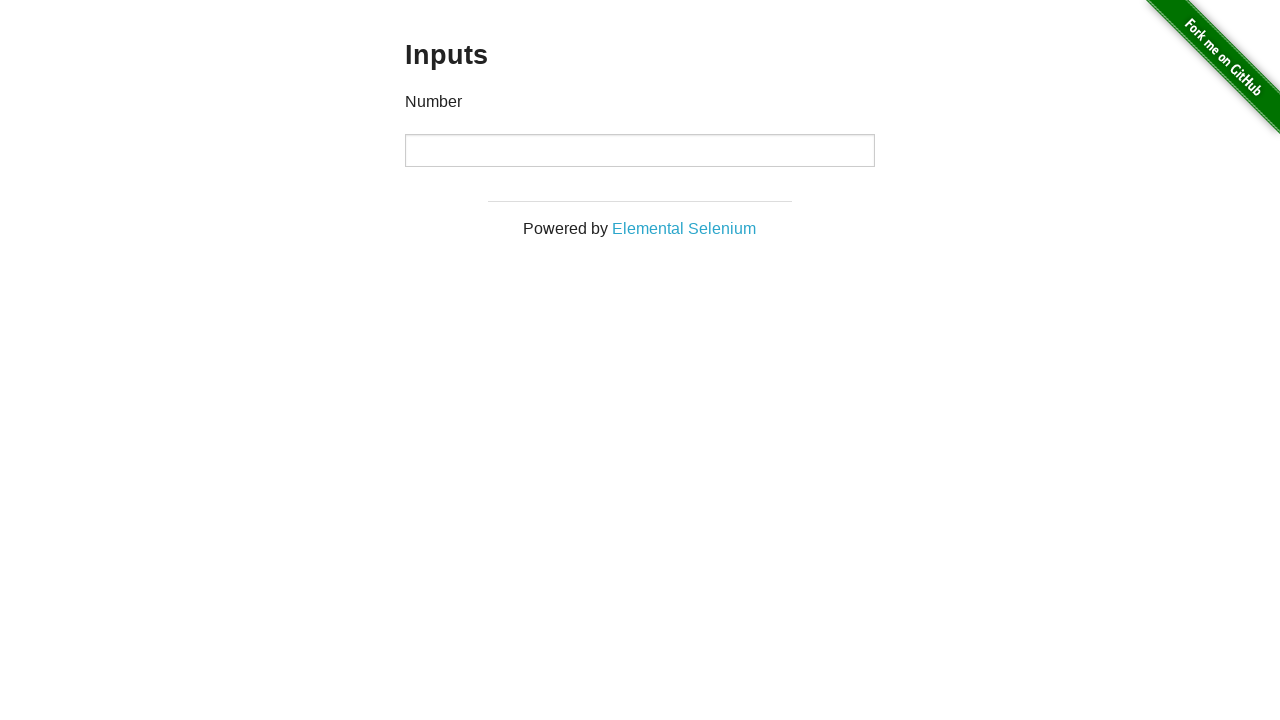

Waited for number input field to be present
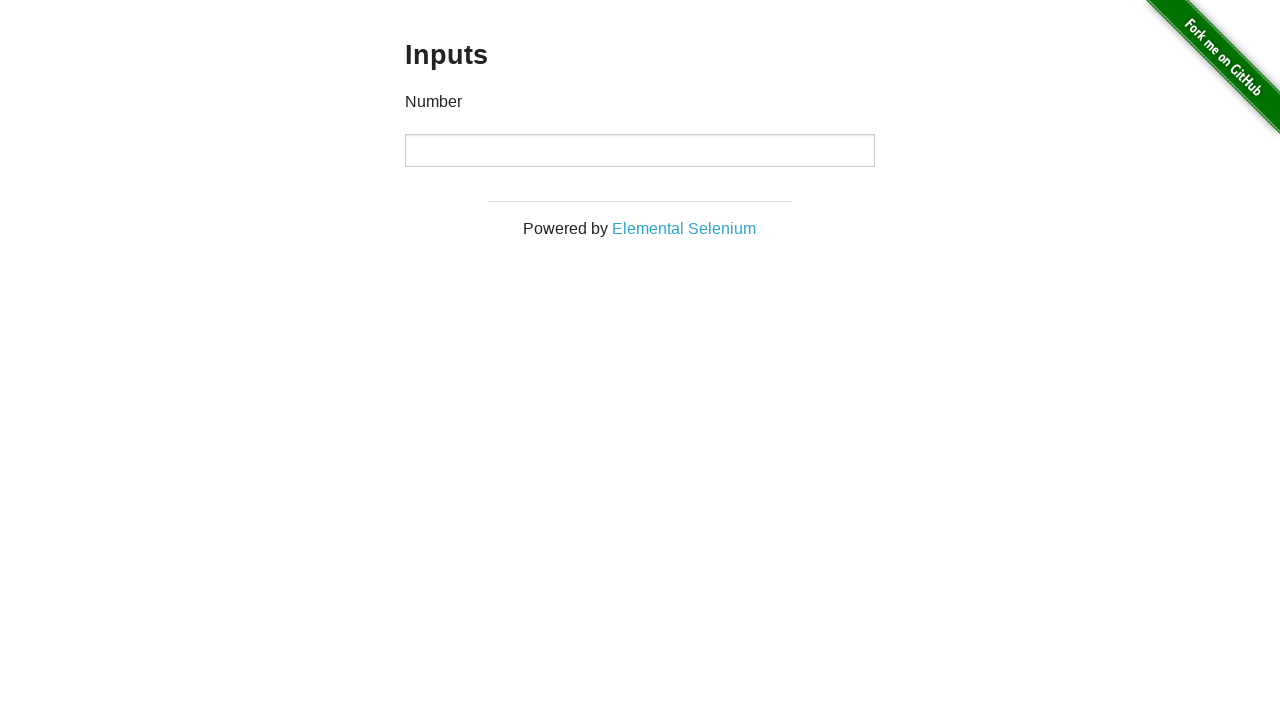

Entered first value '1000' into number input field on .example [type="number"]
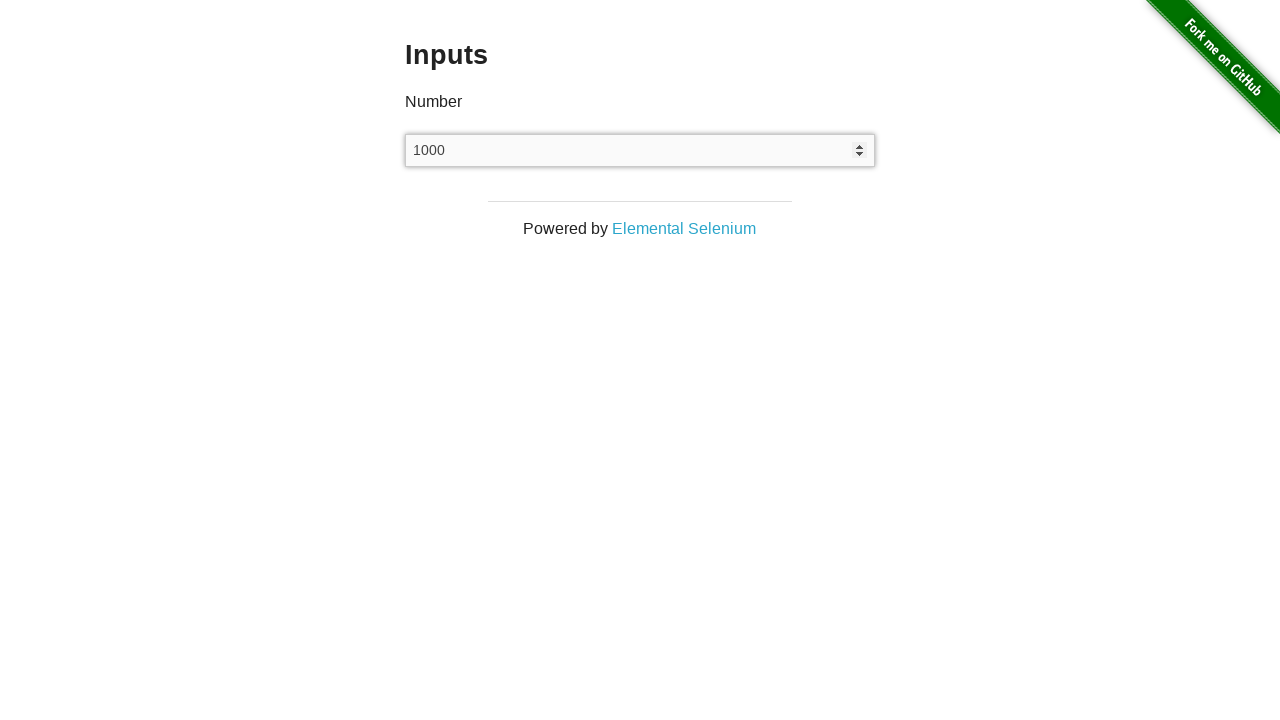

Cleared the number input field on .example [type="number"]
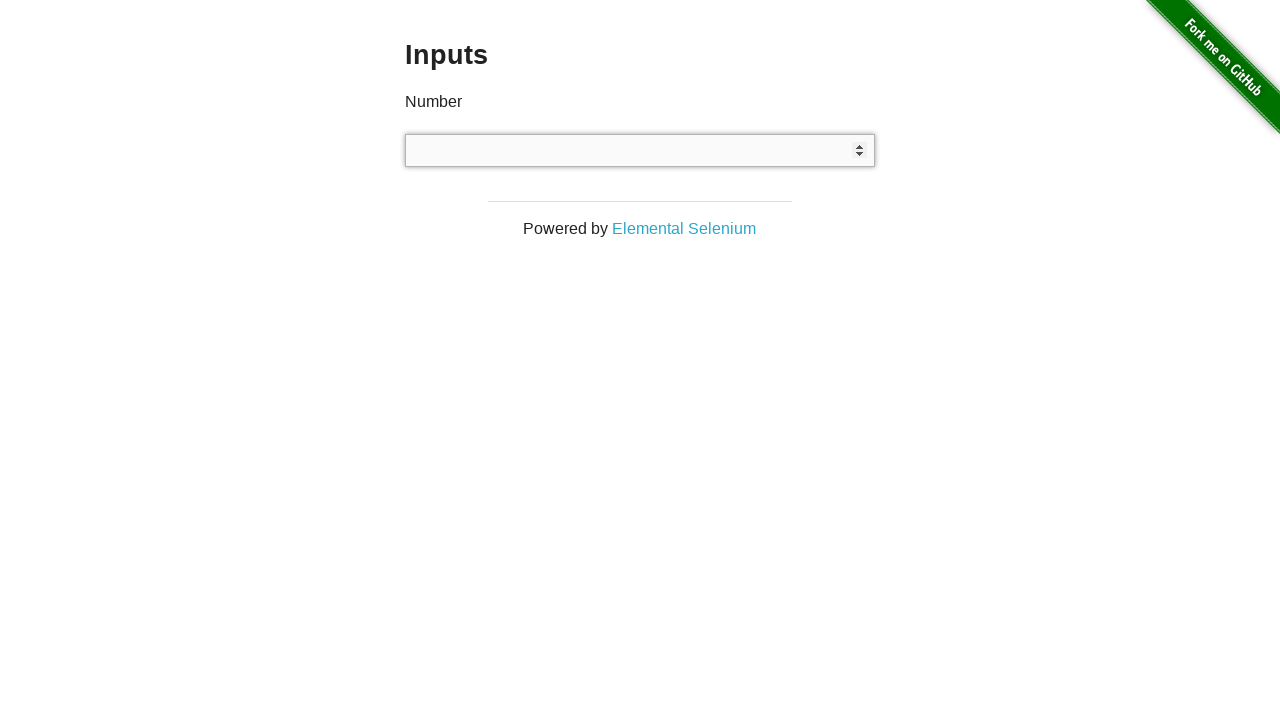

Entered second value '999' into number input field on .example [type="number"]
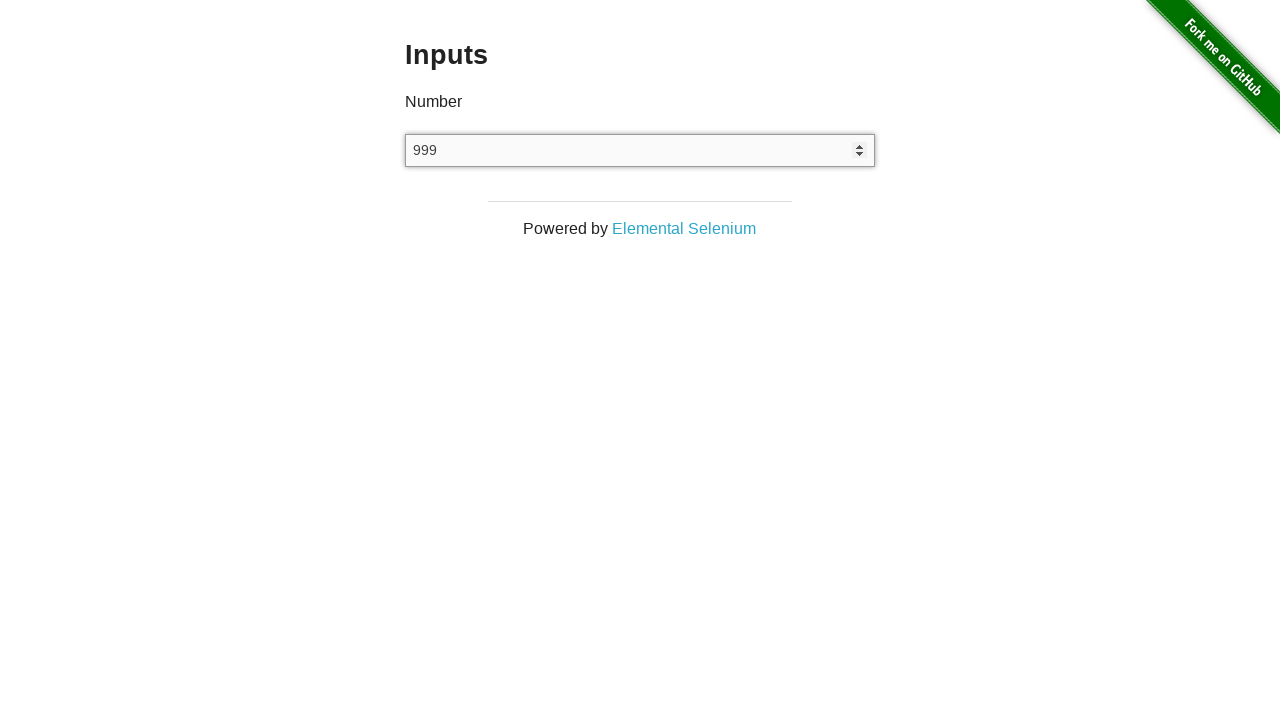

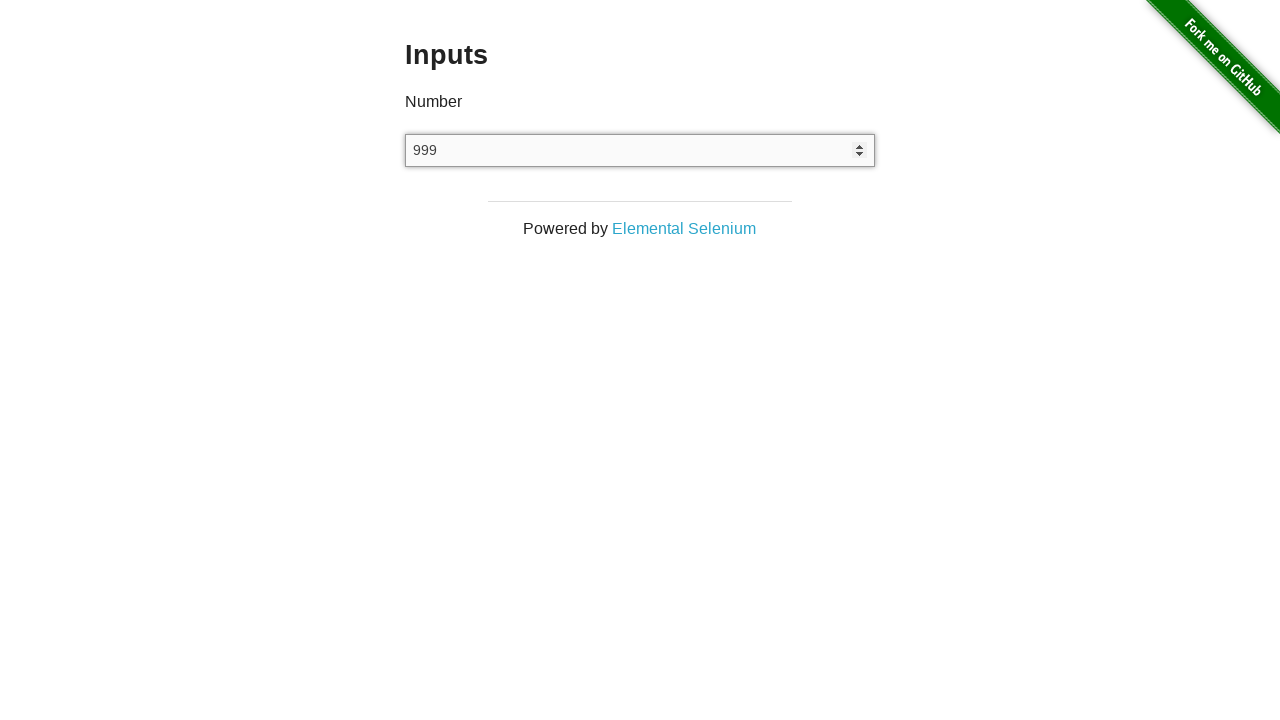